Tests interaction with radio buttons inside an iframe on W3Schools by switching to the iframe and clicking on HTML, CSS, and JavaScript radio button options

Starting URL: https://www.w3schools.com/html/tryit.asp?filename=tryhtml_form_radio

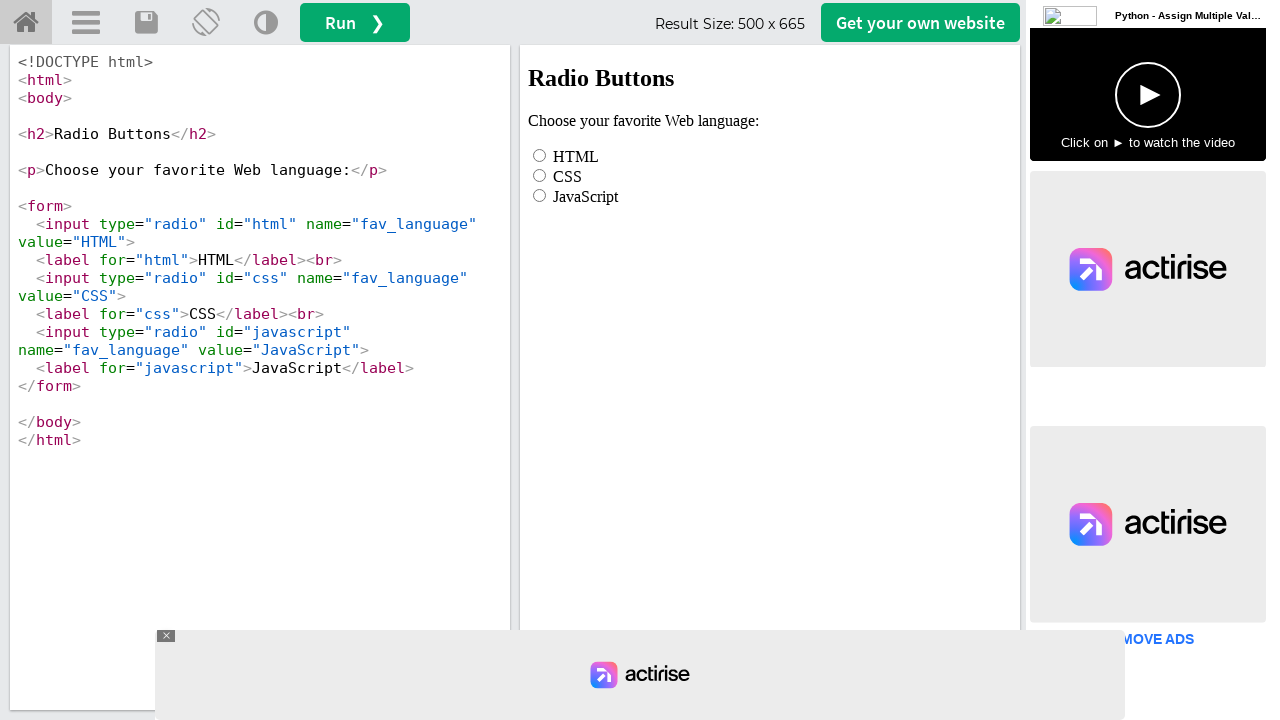

Located iframe with ID 'iframeResult' containing the form
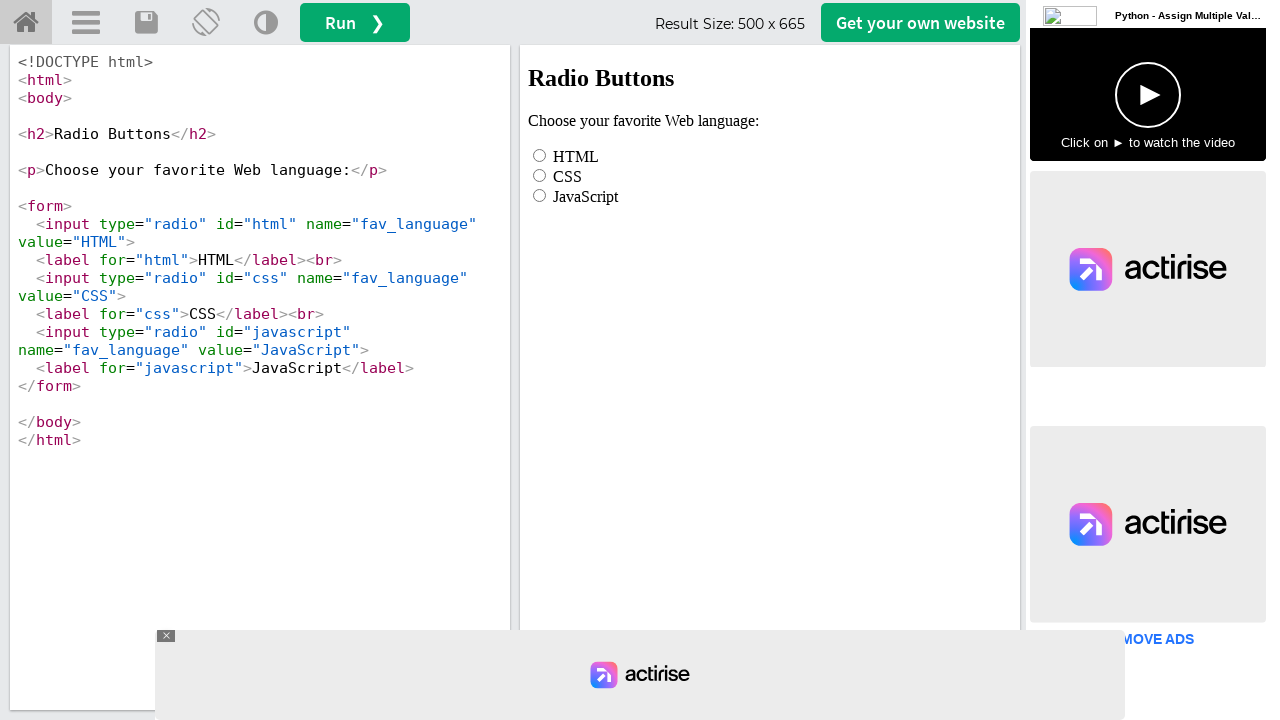

Clicked HTML radio button inside iframe at (540, 155) on iframe#iframeResult >> internal:control=enter-frame >> input#html
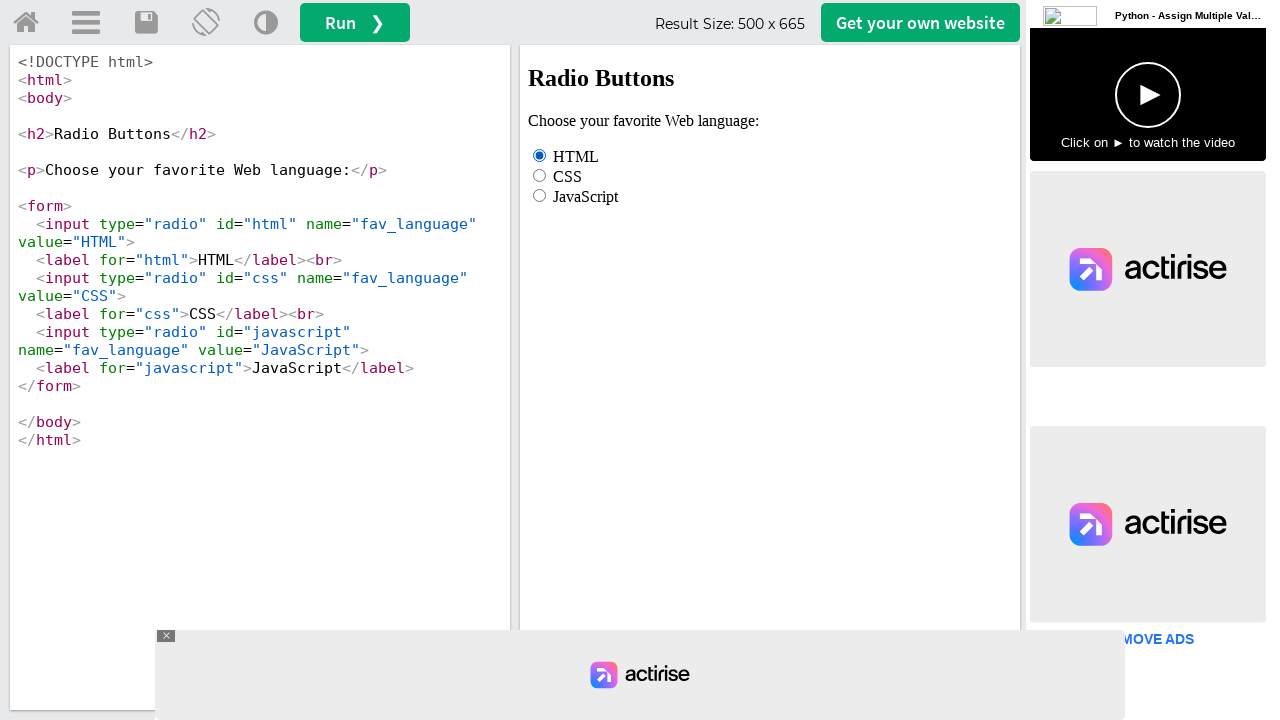

Clicked CSS radio button inside iframe at (540, 175) on iframe#iframeResult >> internal:control=enter-frame >> input#css
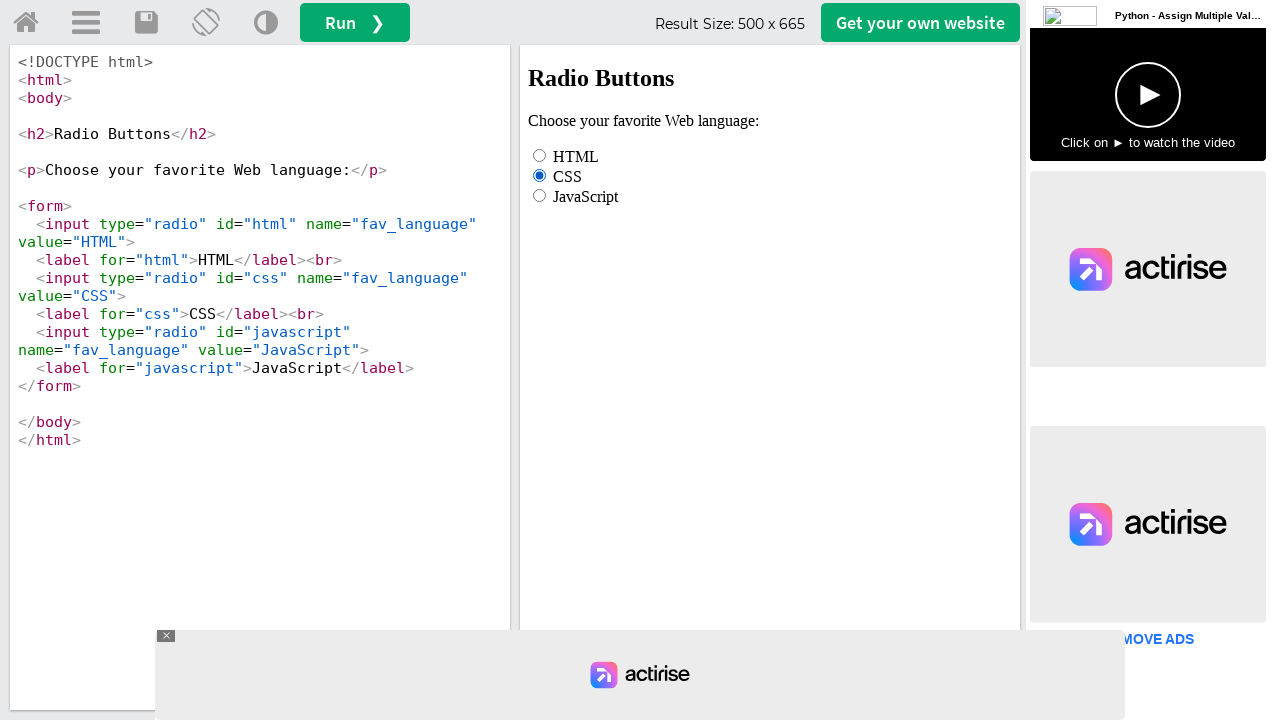

Clicked JavaScript radio button inside iframe at (540, 195) on iframe#iframeResult >> internal:control=enter-frame >> input#javascript
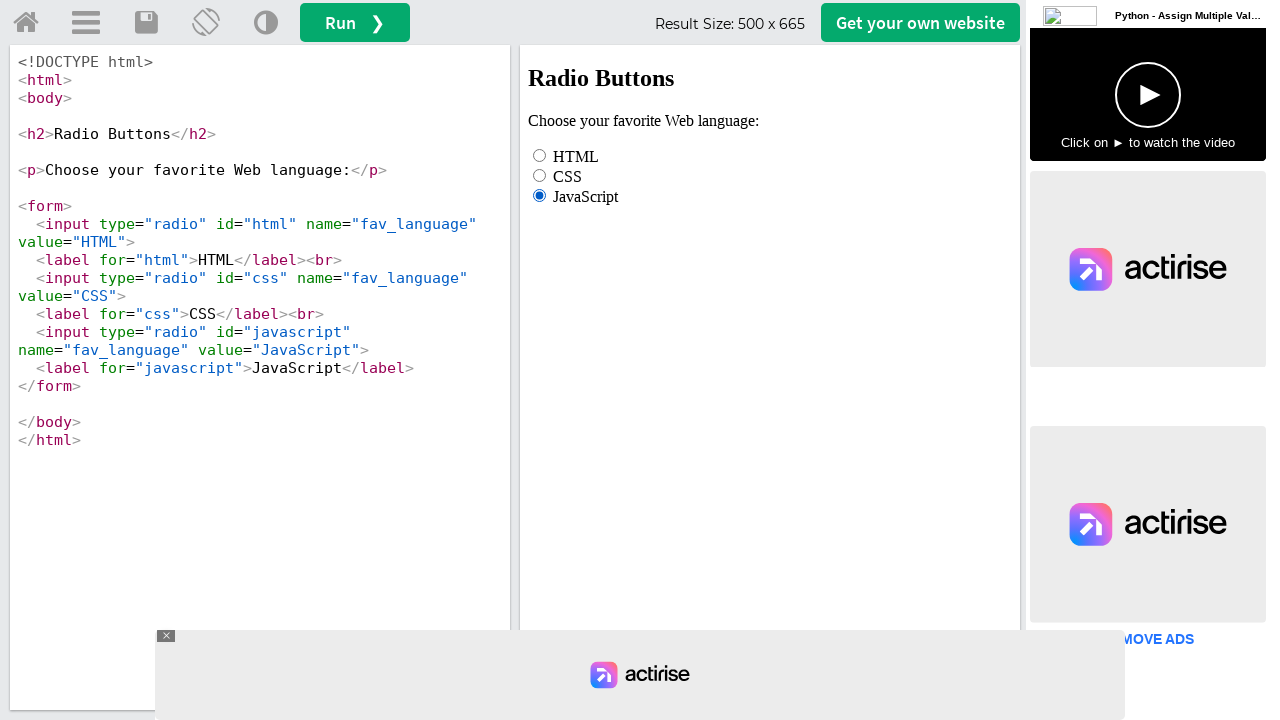

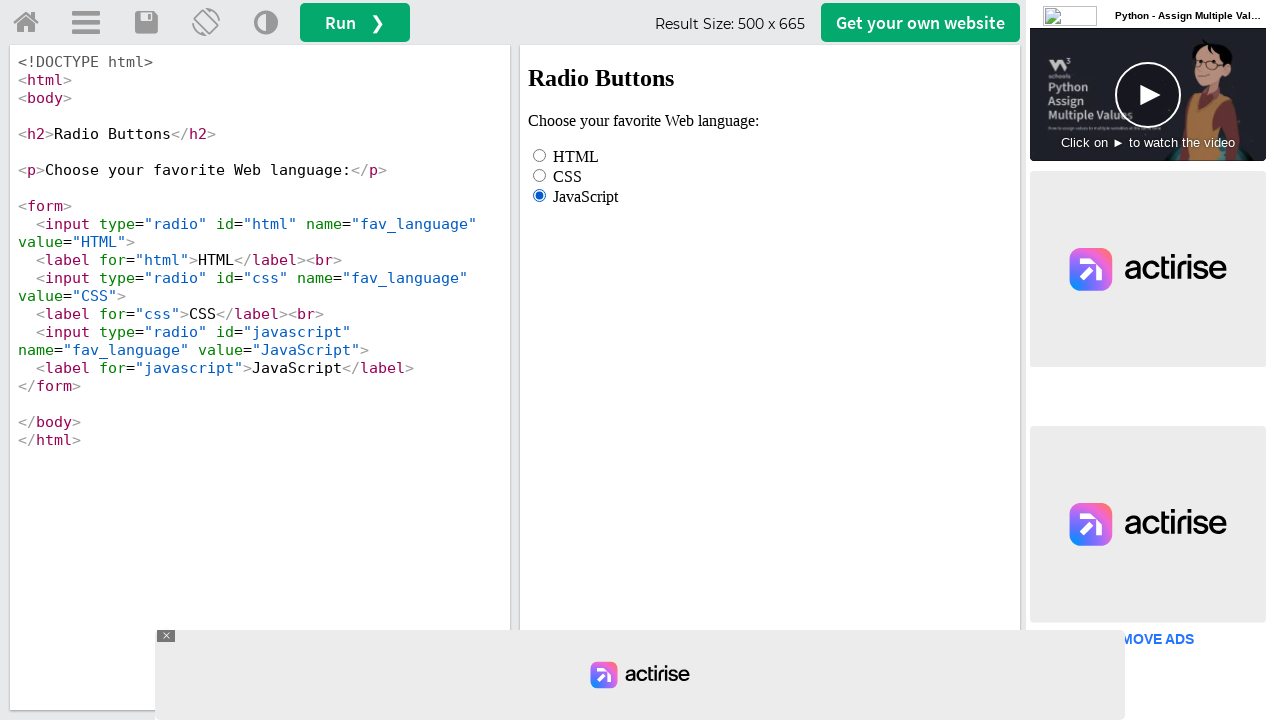